Tests page assertions on demoblaze.com by verifying the URL, page title, and checking that a specific element is not attached to the DOM

Starting URL: https://www.demoblaze.com/

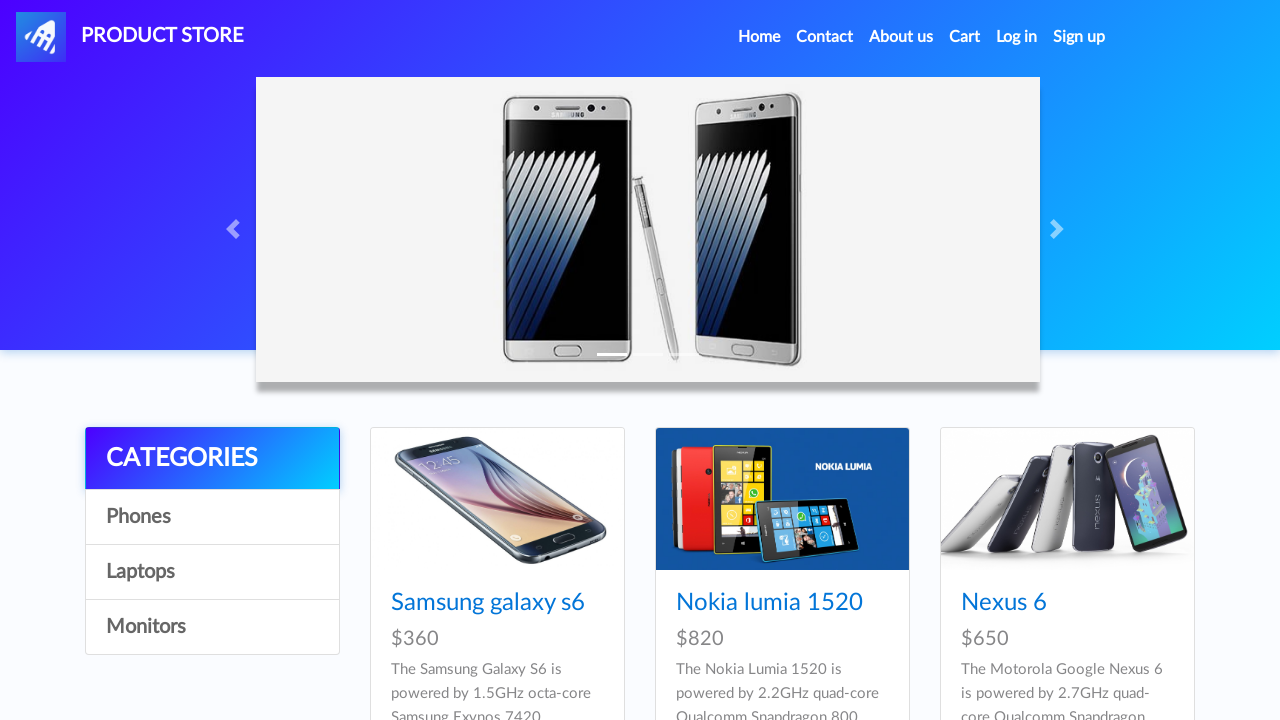

Verified page URL is https://www.demoblaze.com/
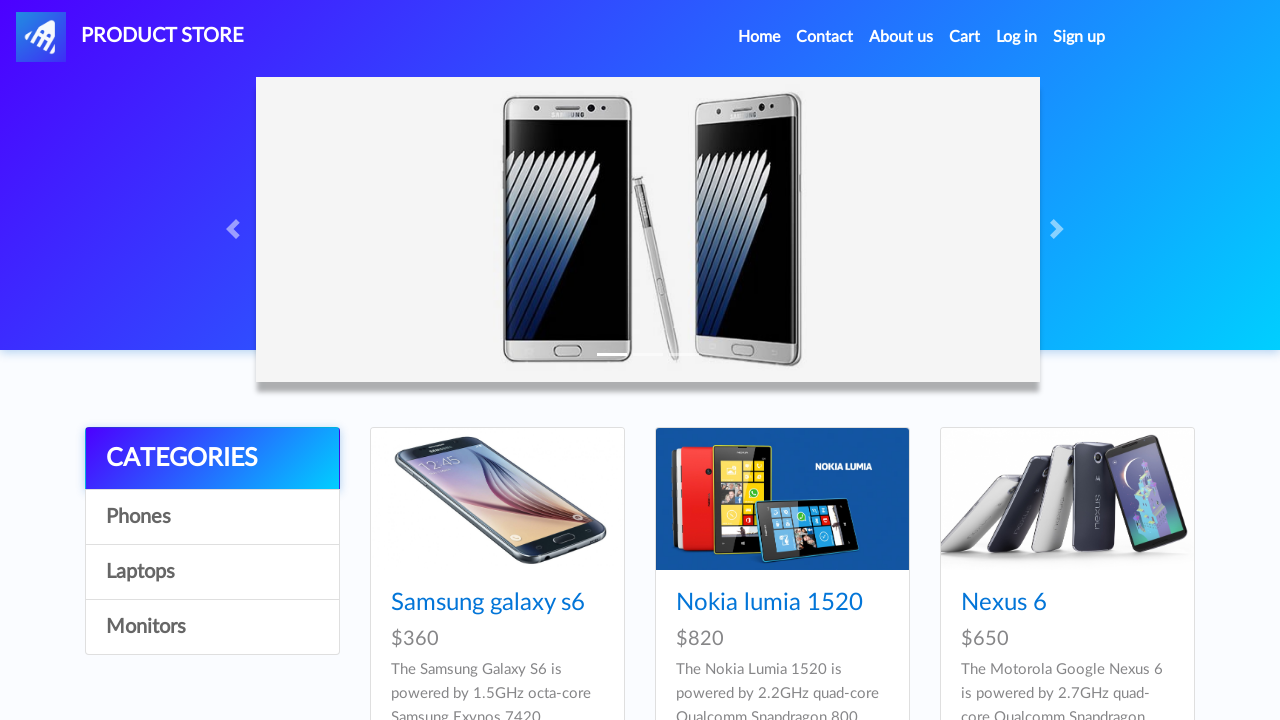

Verified page title is 'STORE'
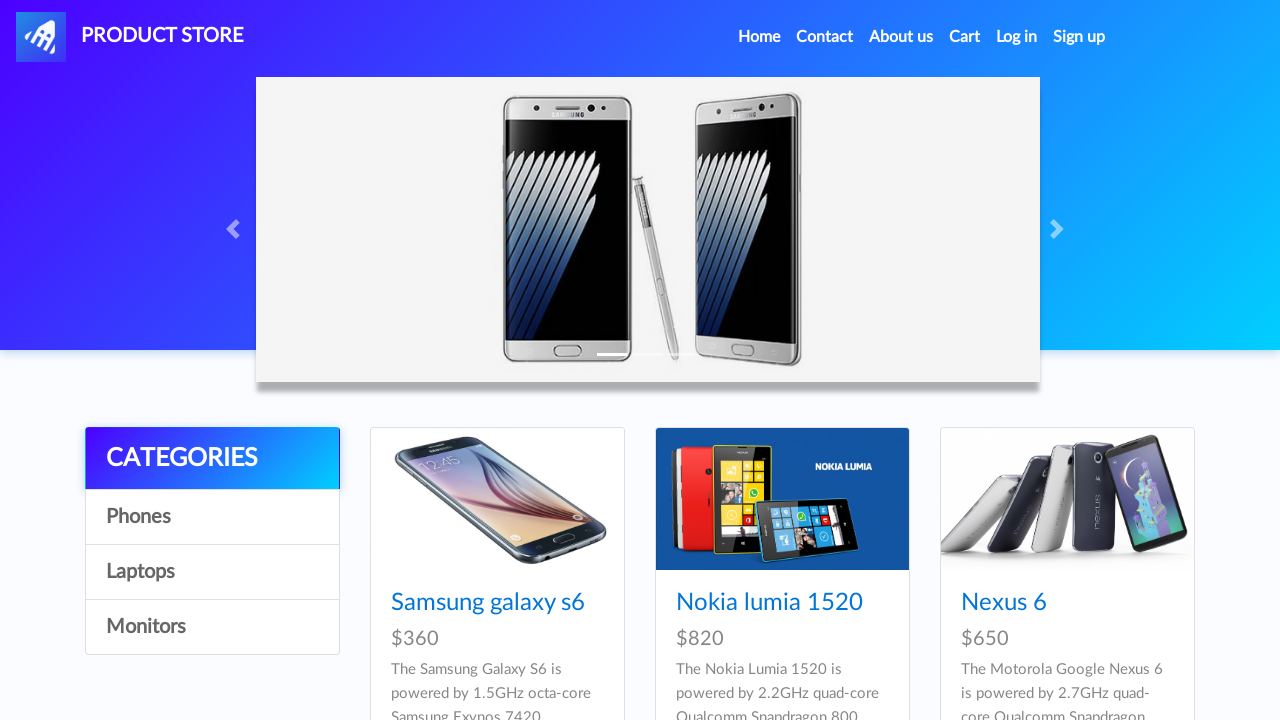

Located 'Place Order' element (nth occurrence 1)
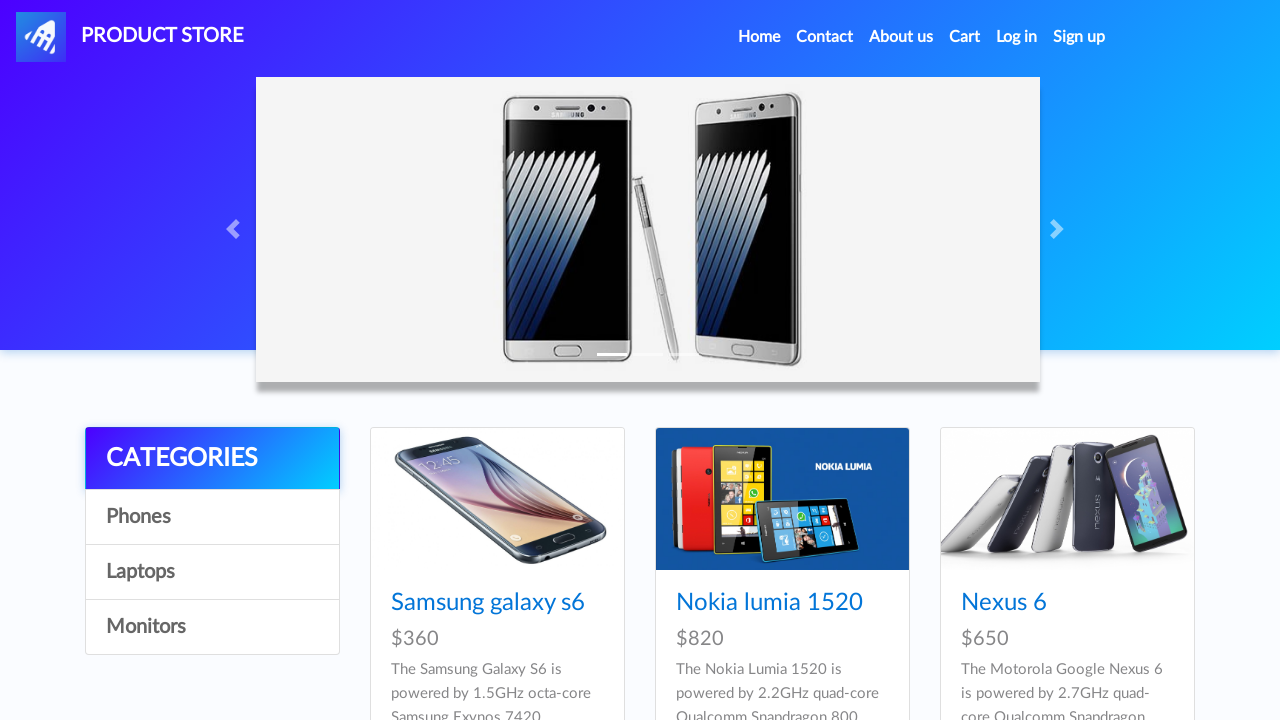

Verified 'Place Order' element is not attached to the DOM or not visible
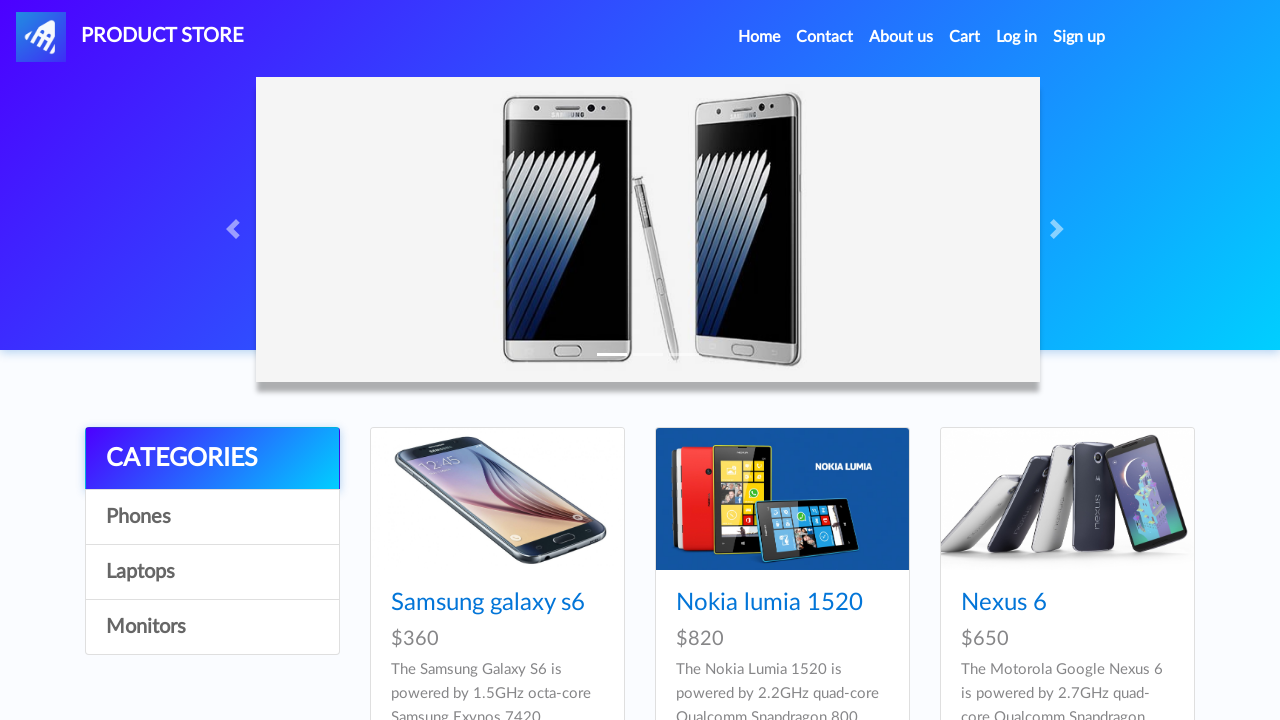

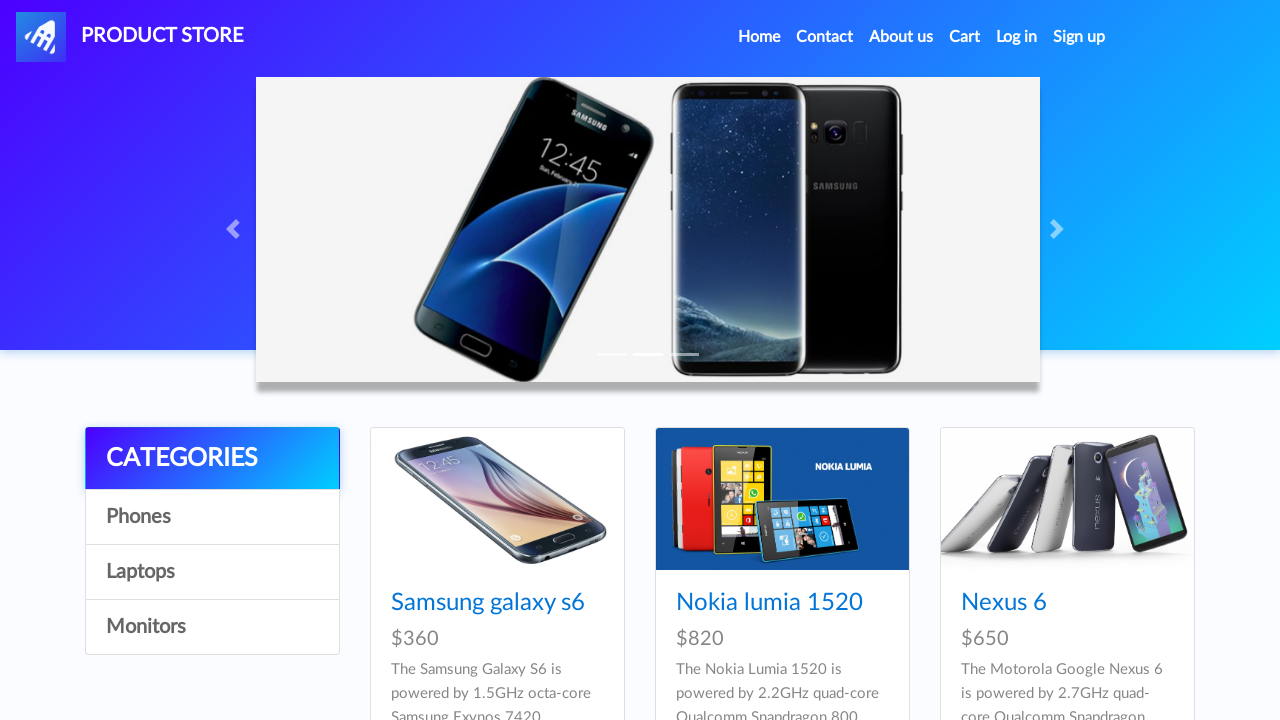